Tests a math challenge form by reading a value from the page, calculating a mathematical formula (log of absolute value of 12*sin(x)), filling in the answer, checking a robot checkbox, selecting a radio button, and submitting the form.

Starting URL: https://suninjuly.github.io/math.html

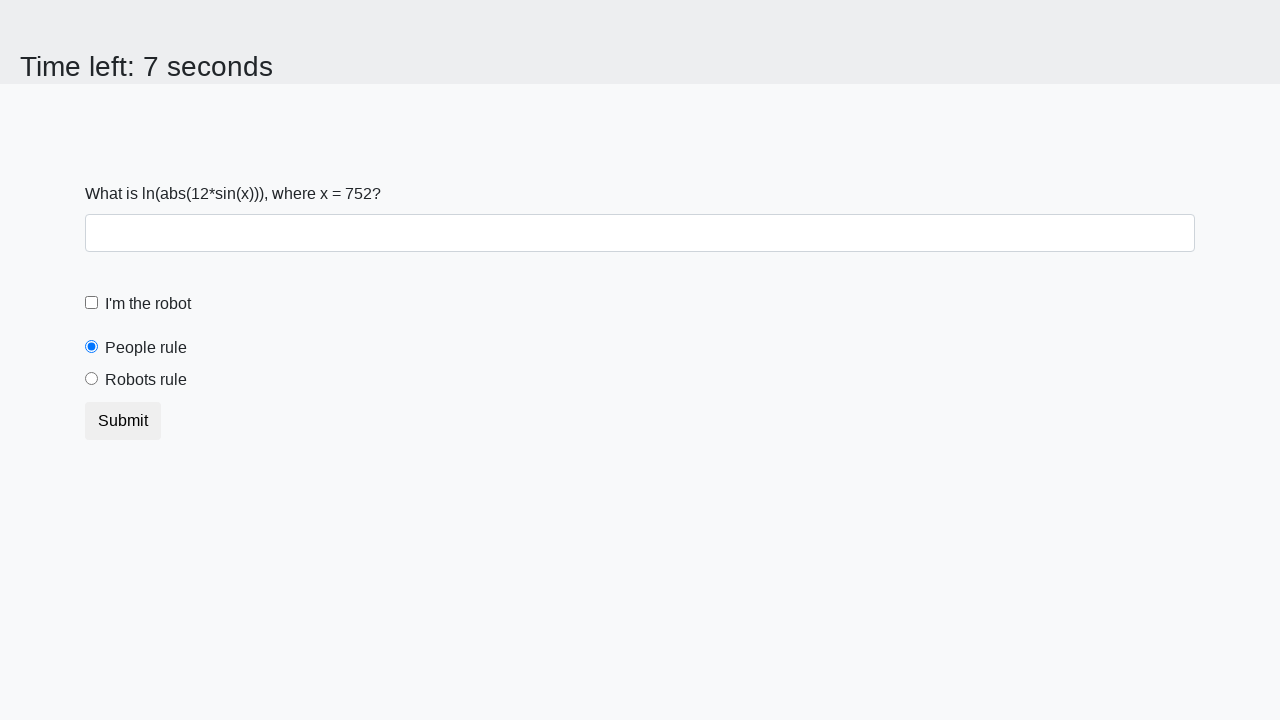

Located the x value element on the page
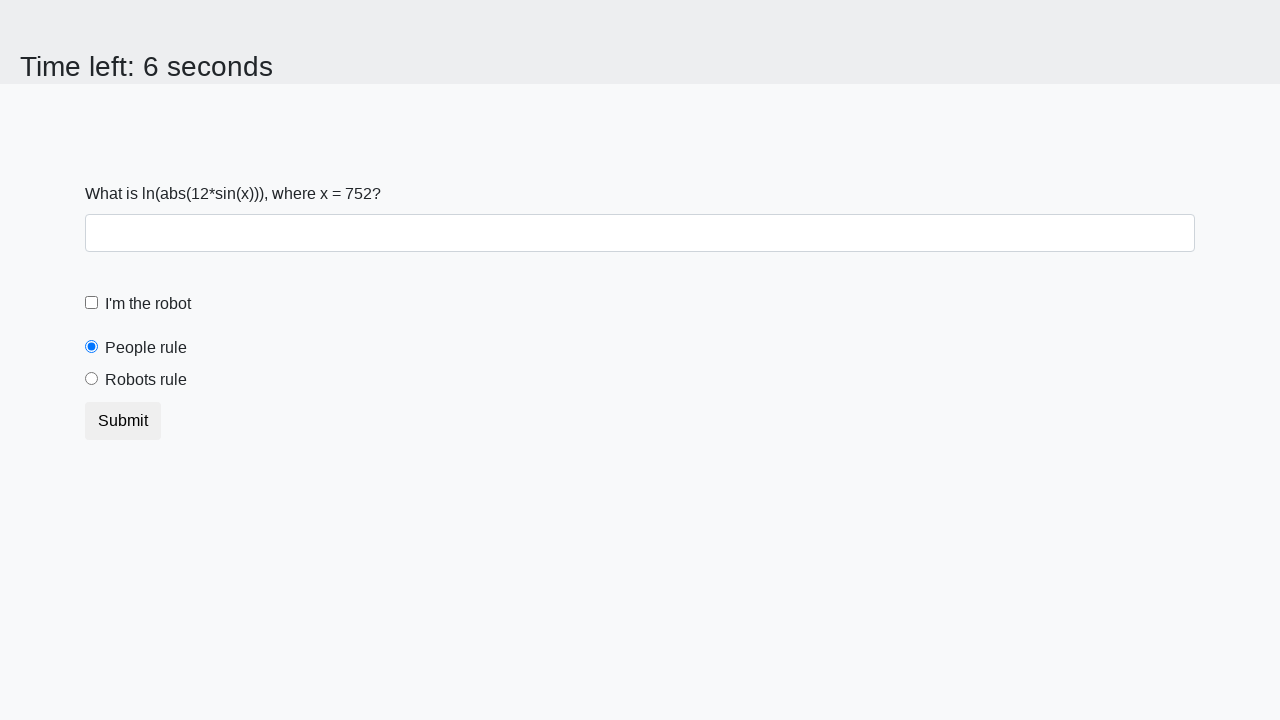

Extracted x value from page: 752
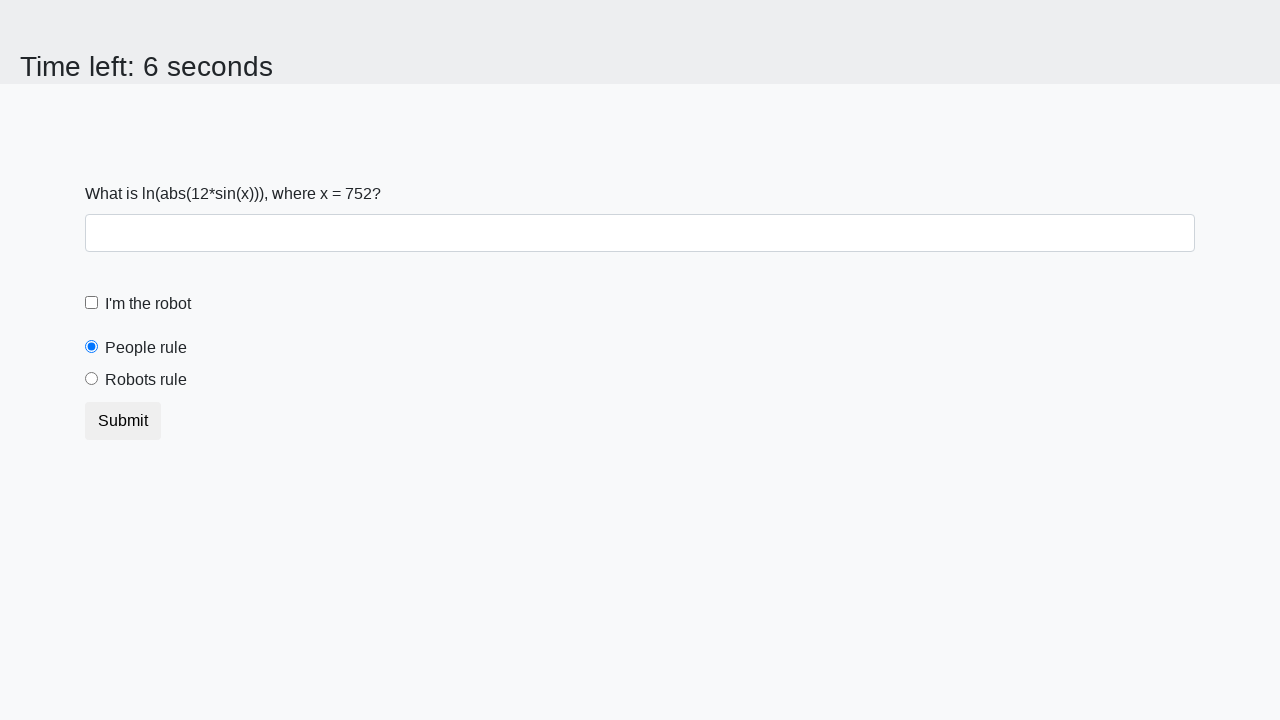

Calculated answer using formula log(|12*sin(752)|): 2.397763257736384
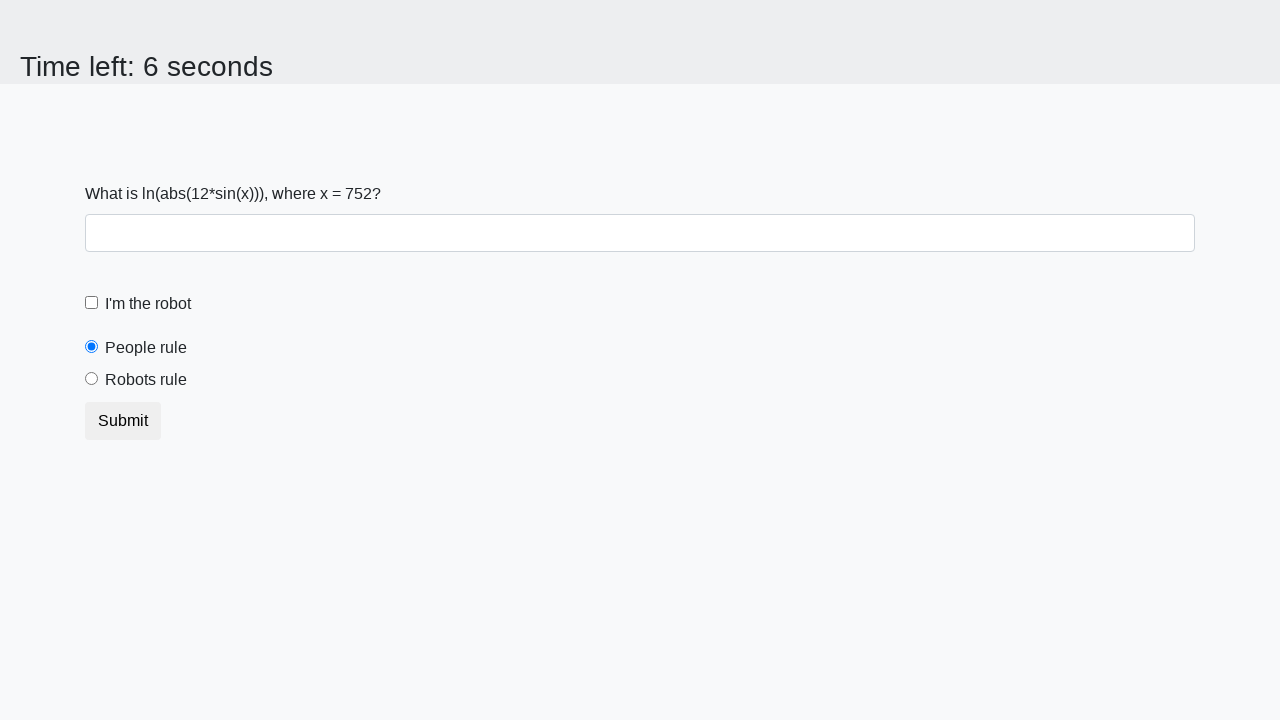

Filled answer field with calculated value: 2.397763257736384 on #answer
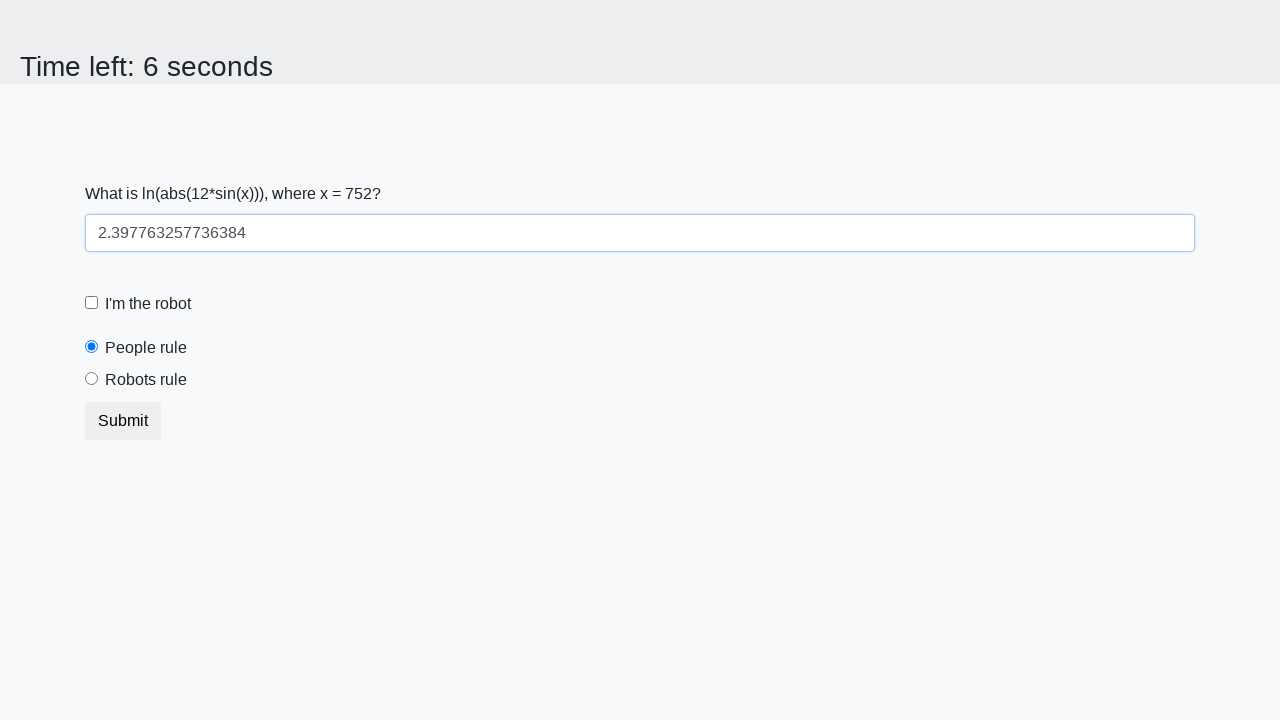

Checked the robot checkbox at (148, 304) on label[for='robotCheckbox']
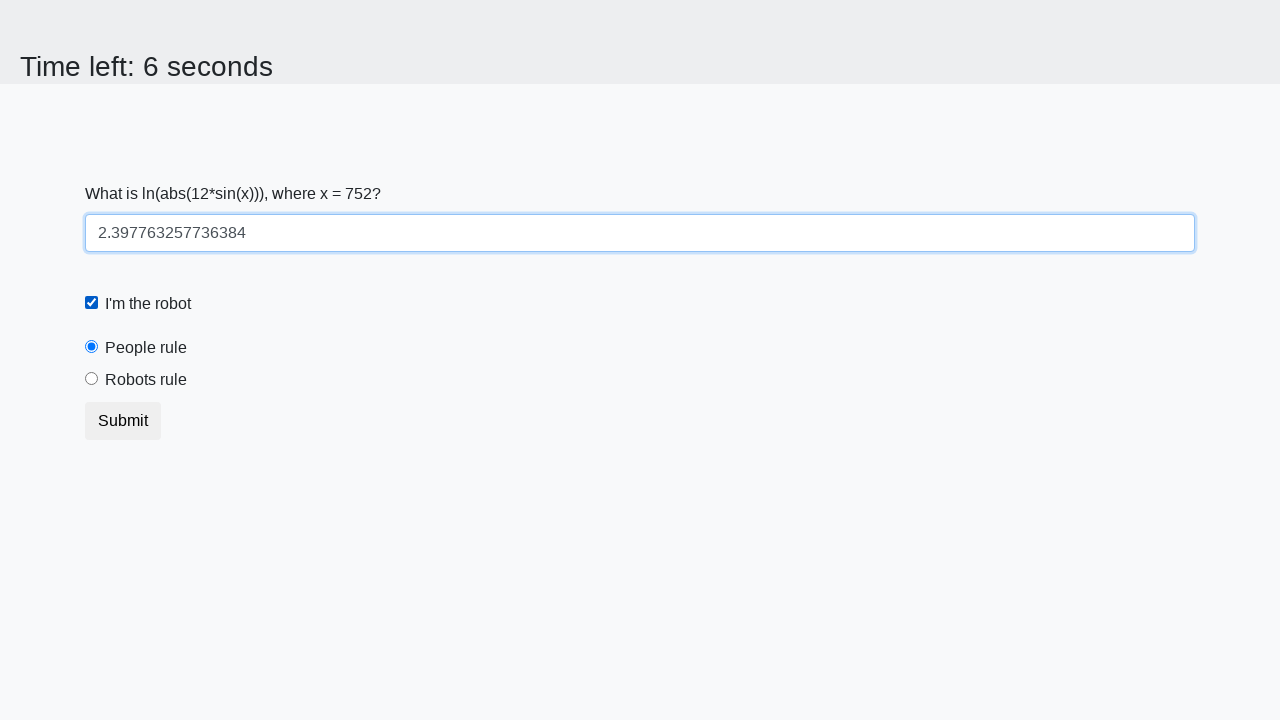

Selected the 'robots rule' radio button at (146, 380) on label[for='robotsRule']
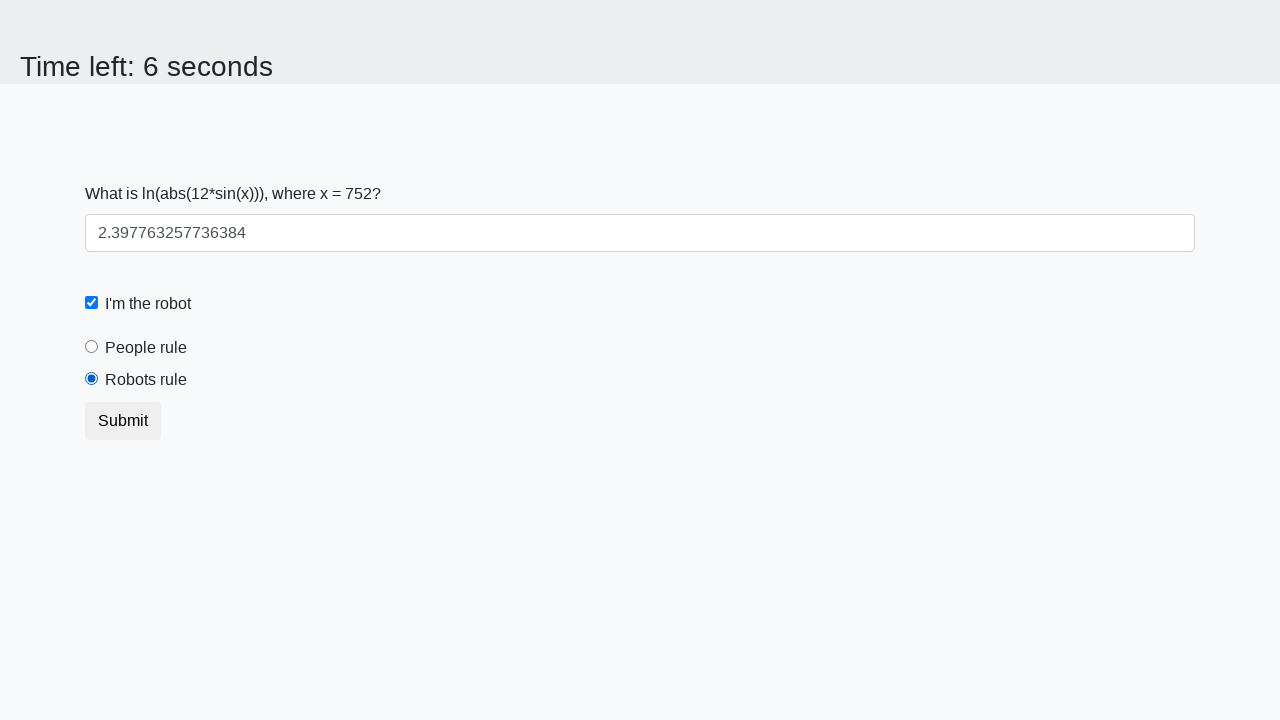

Submitted the math challenge form at (123, 421) on button.btn
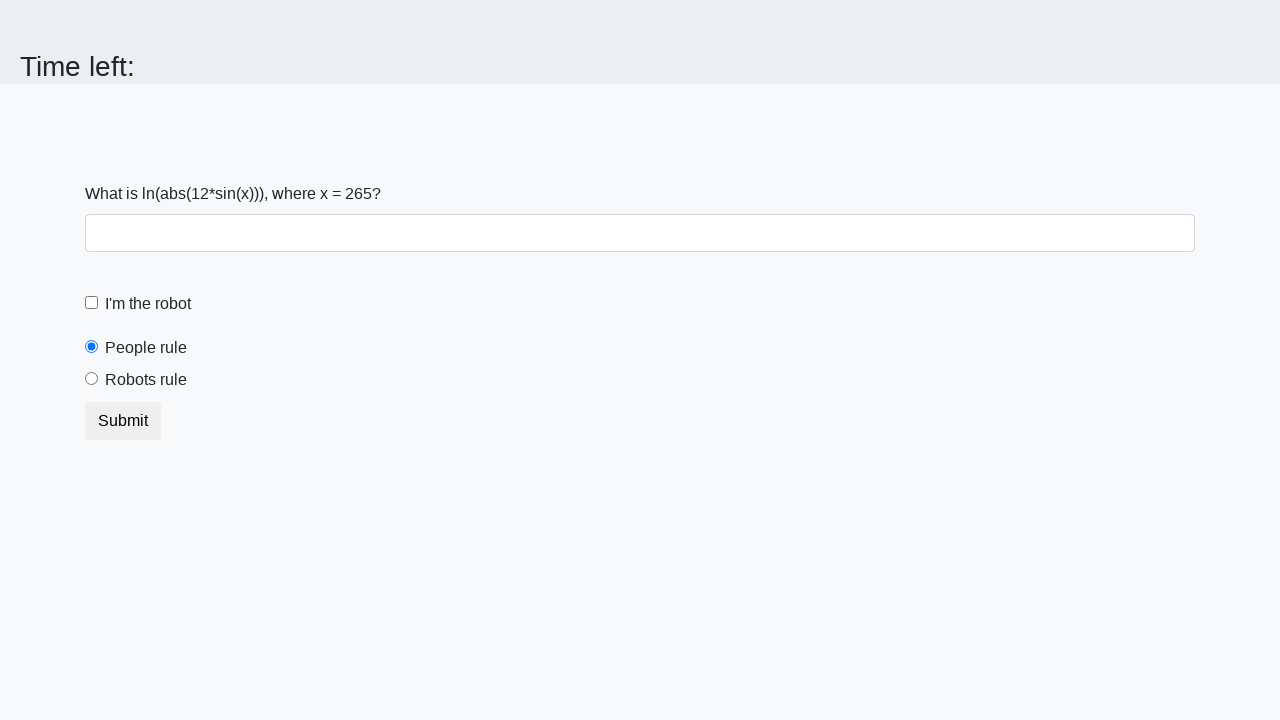

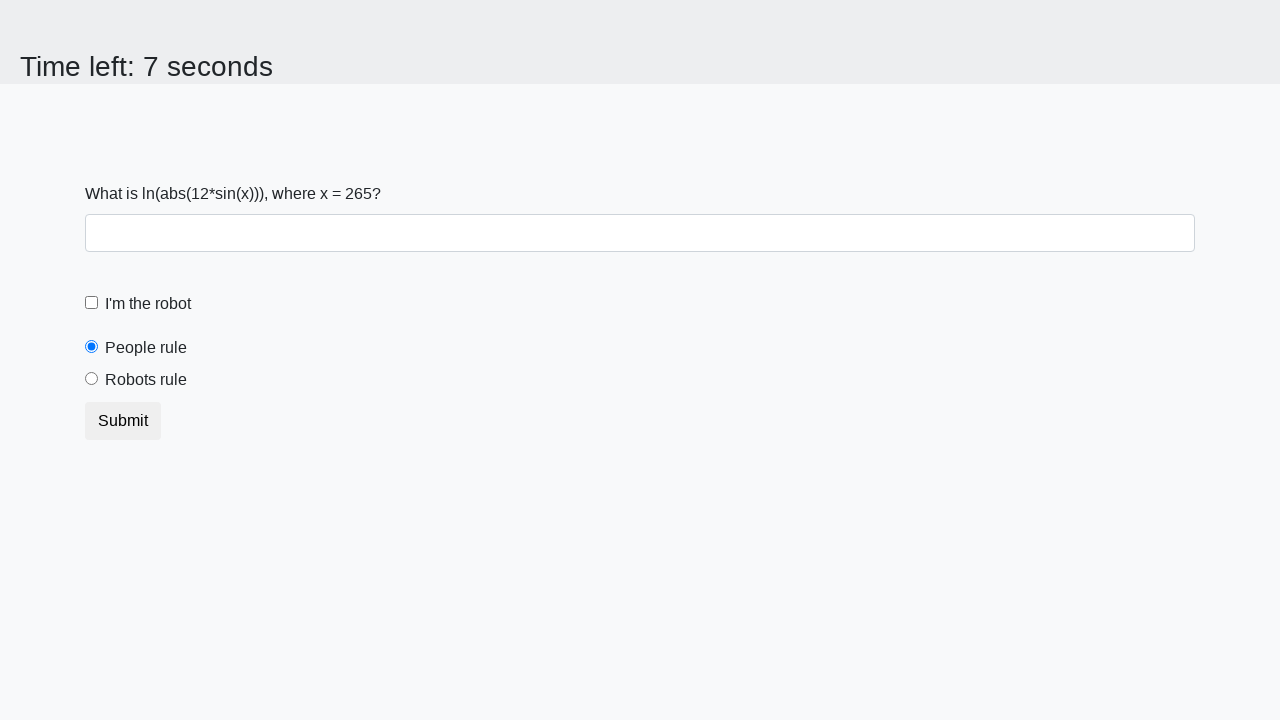